Tests click and hold interaction on a circular element, holding for 4 seconds and then releasing

Starting URL: https://www.kirupa.com/html5/press_and_hold.htm

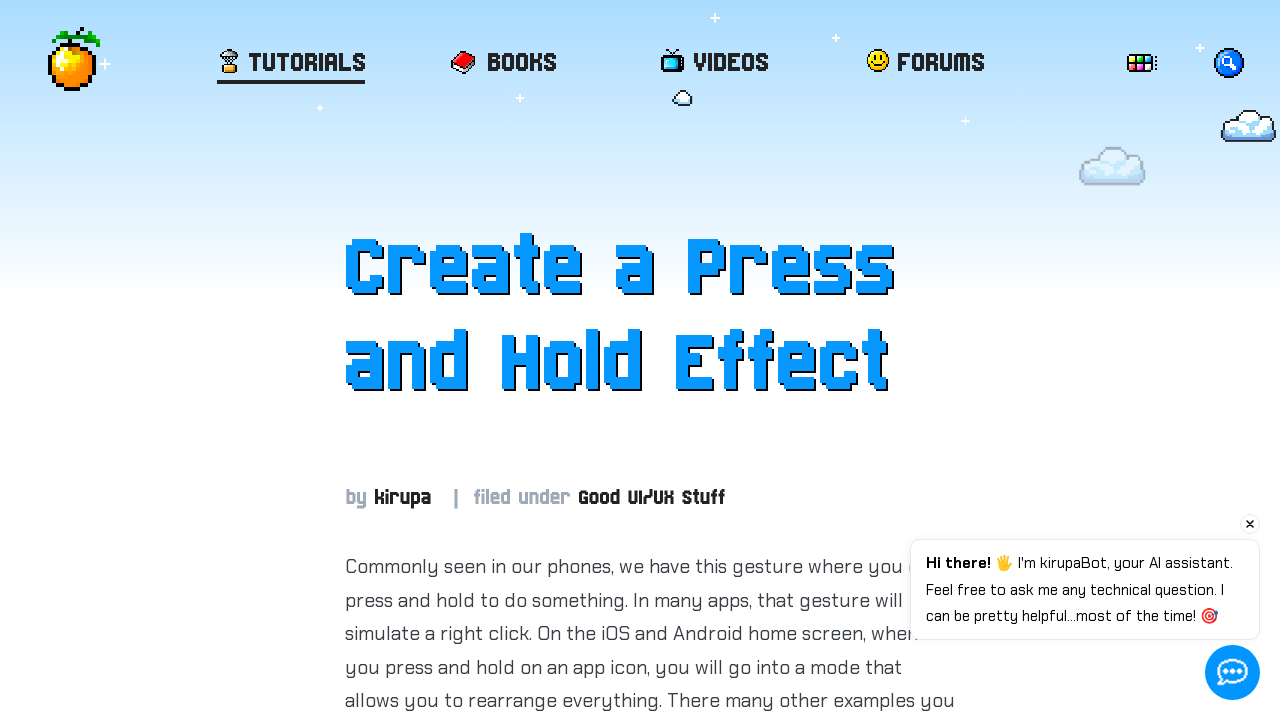

Located the circular element with id 'item'
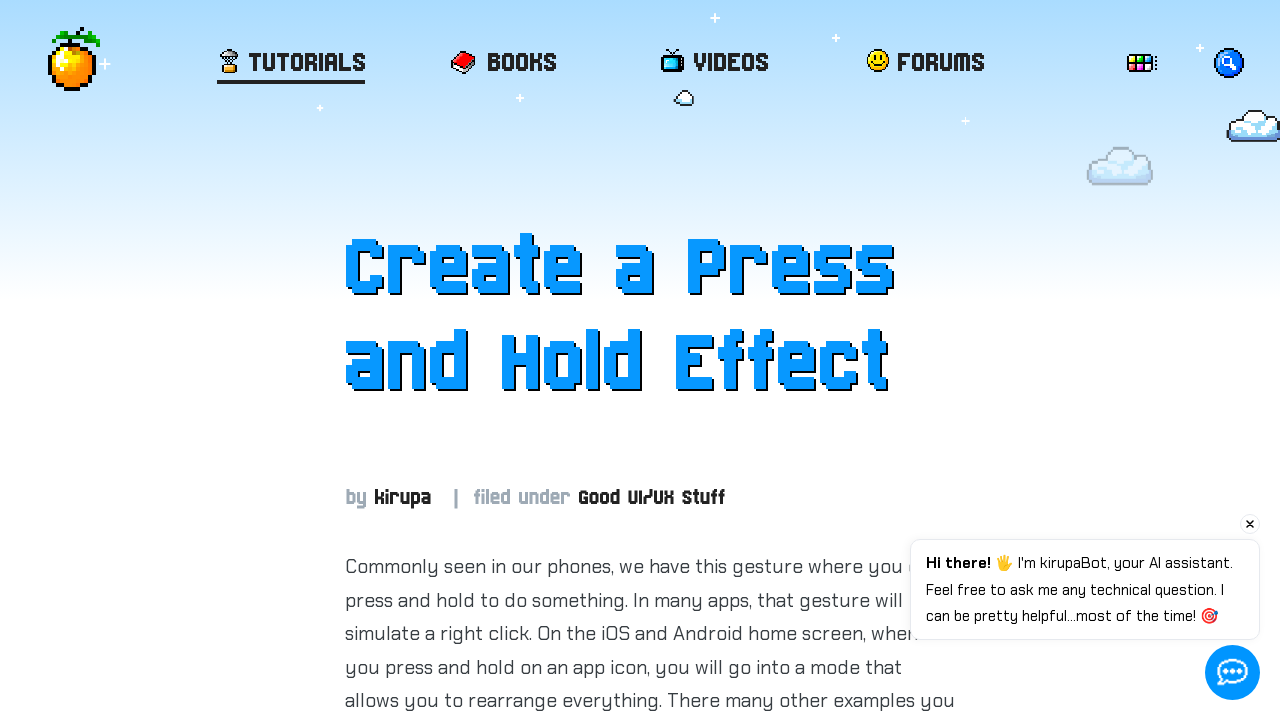

Performed click and hold on circular element for 4 seconds at (650, 361) on #item
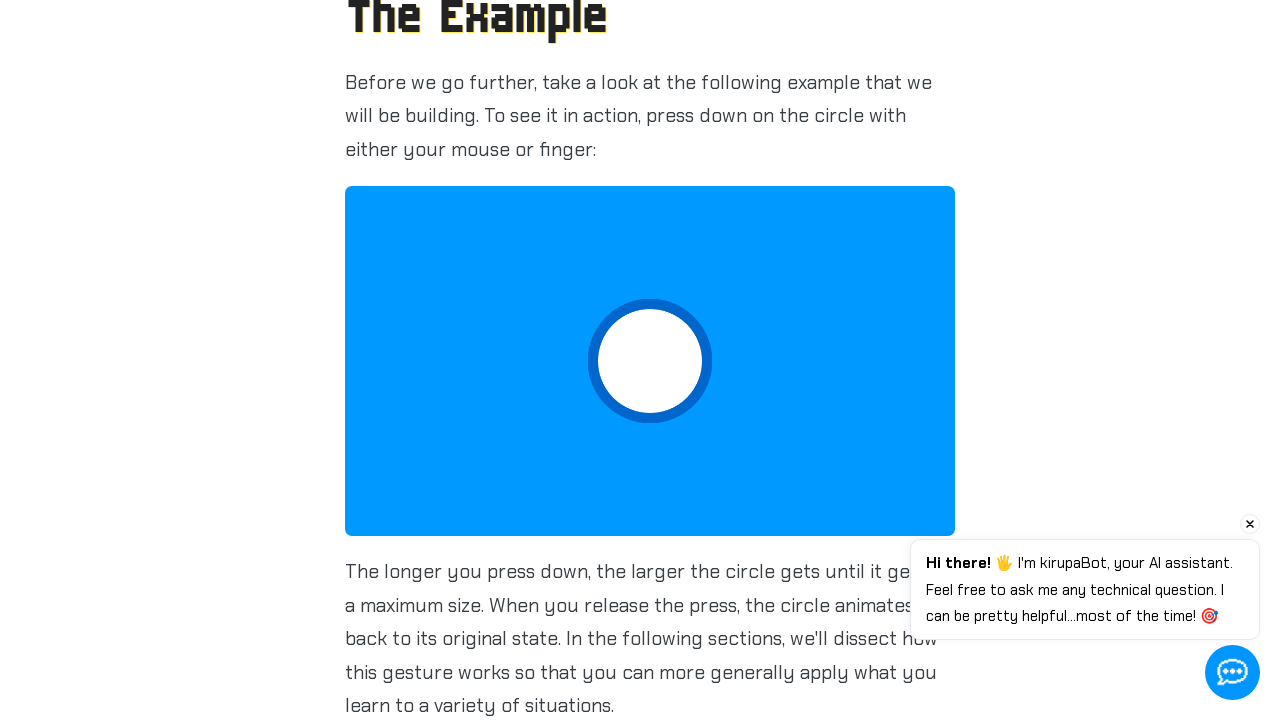

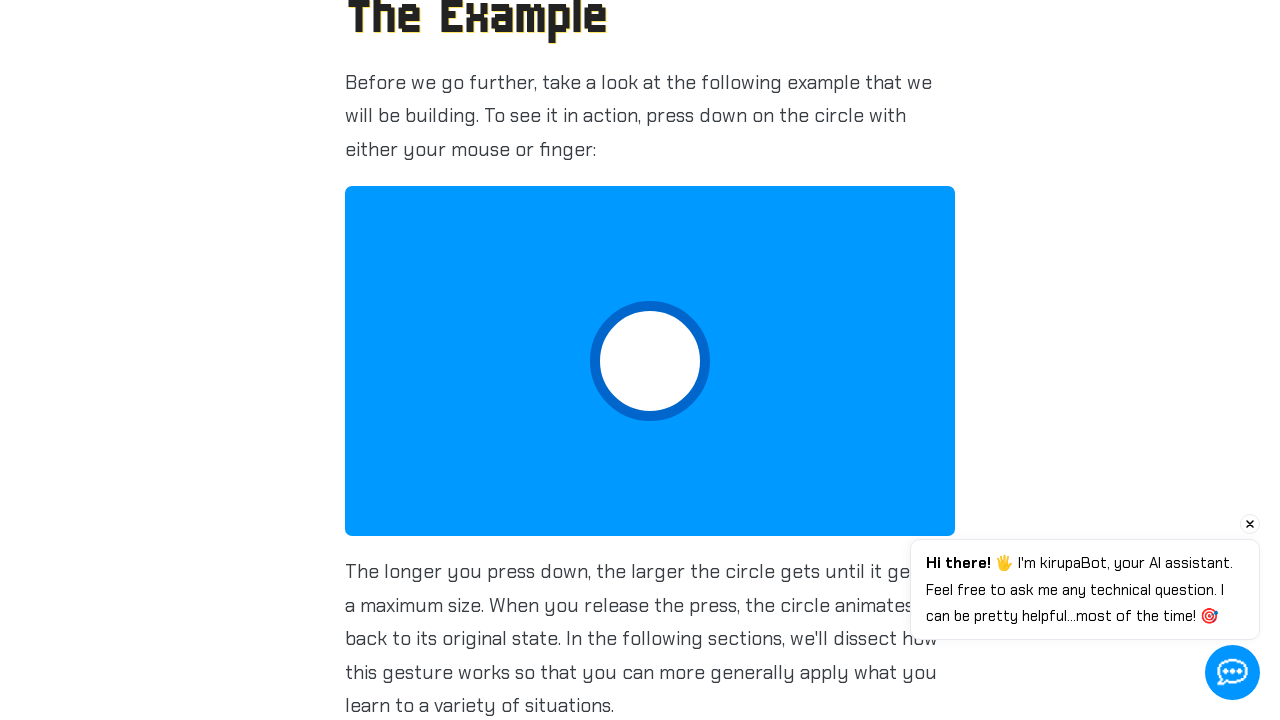